Tests that clicking the Remove button makes a checkbox disappear, and clicking the Add button makes it reappear on the dynamic controls page.

Starting URL: https://the-internet.herokuapp.com/dynamic_controls

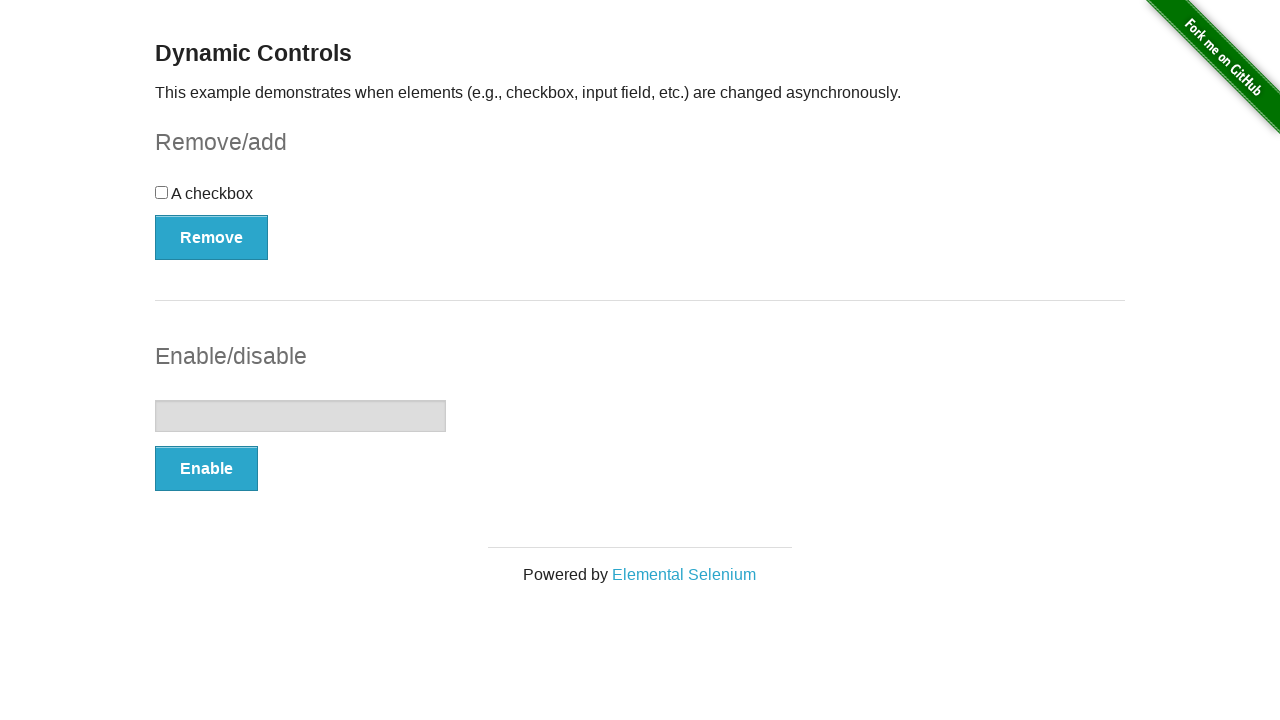

Verified checkbox exists initially on dynamic controls page
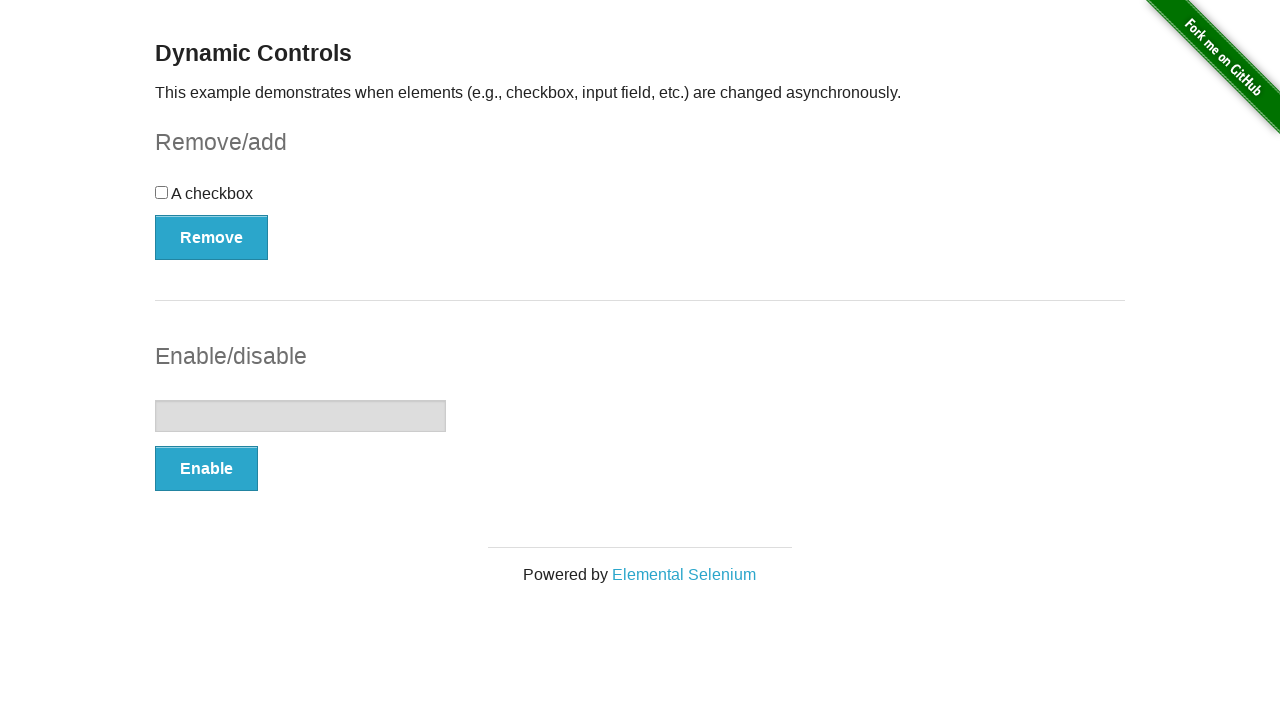

Clicked the Remove button at (212, 237) on xpath=//button[text()='Remove']
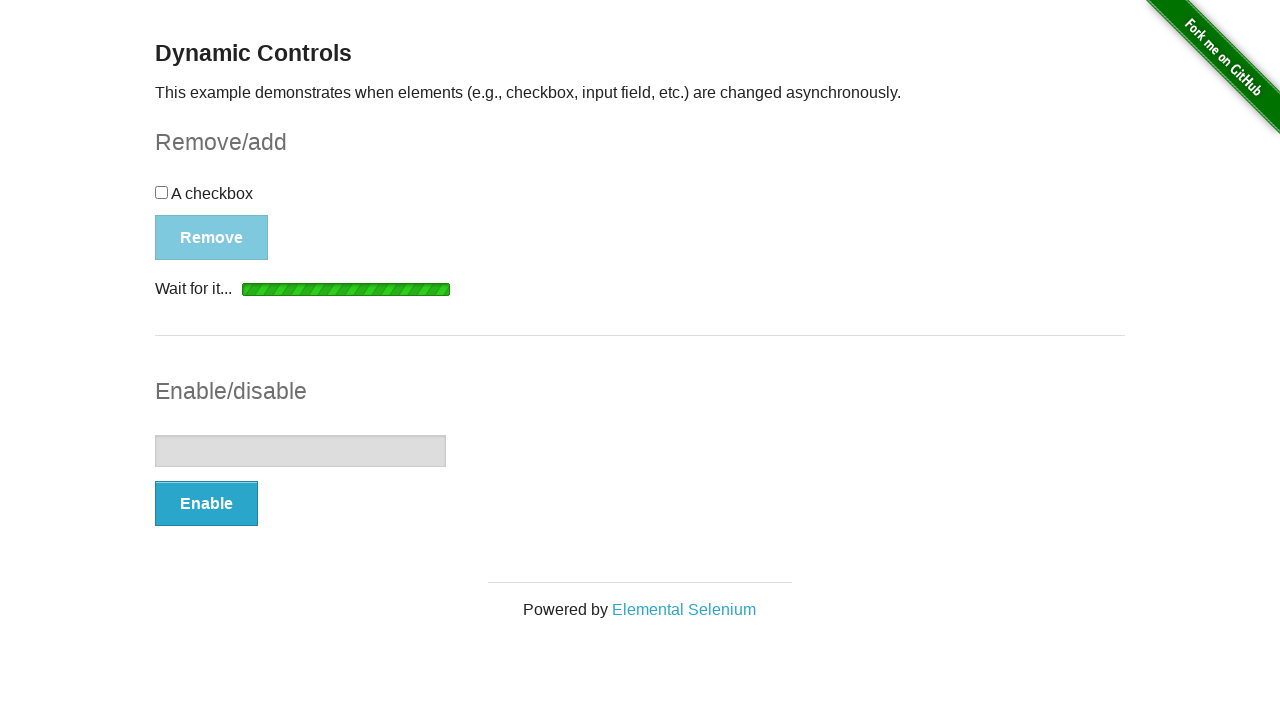

Checkbox disappeared after clicking Remove
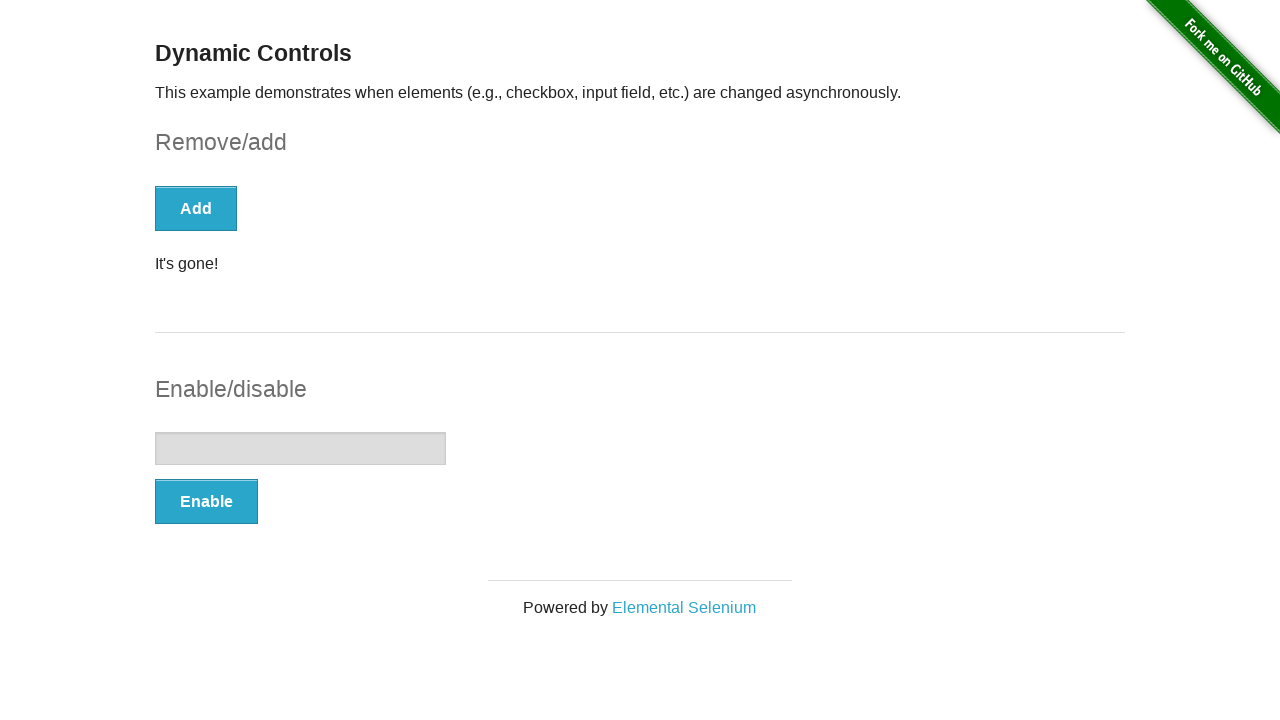

Clicked the Add button at (196, 208) on xpath=//button[text()='Add']
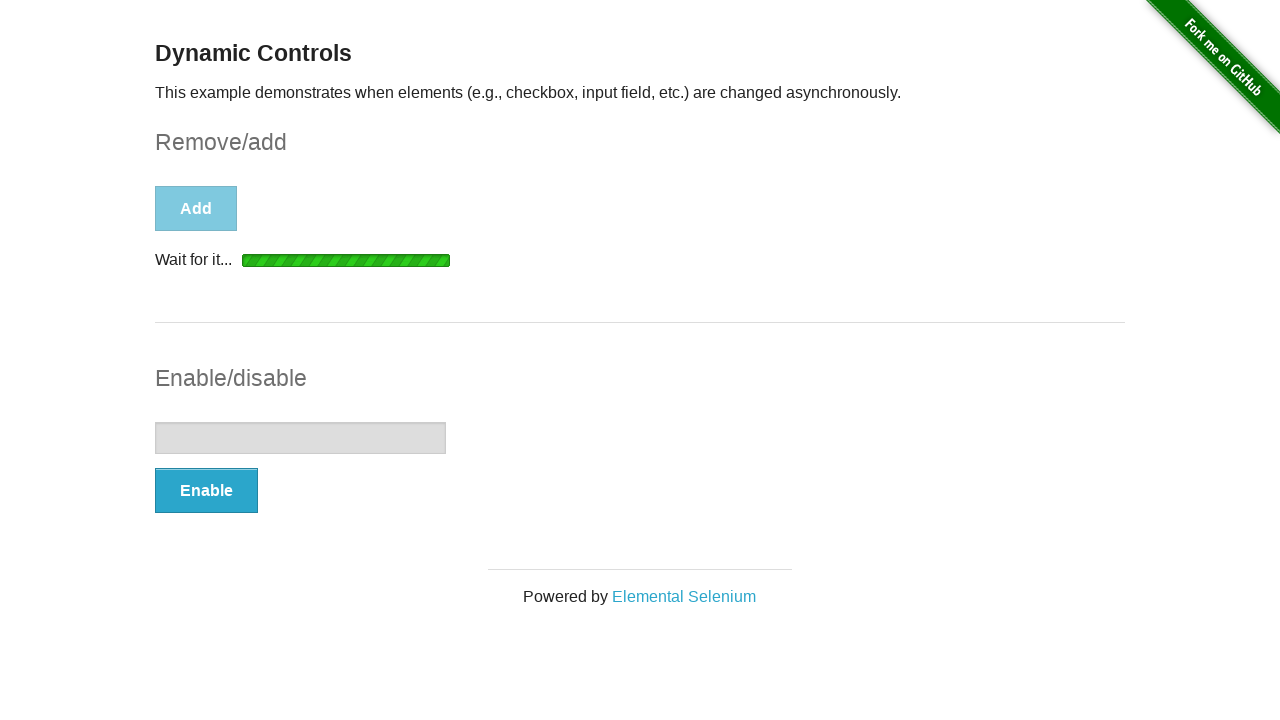

Checkbox reappeared after clicking Add
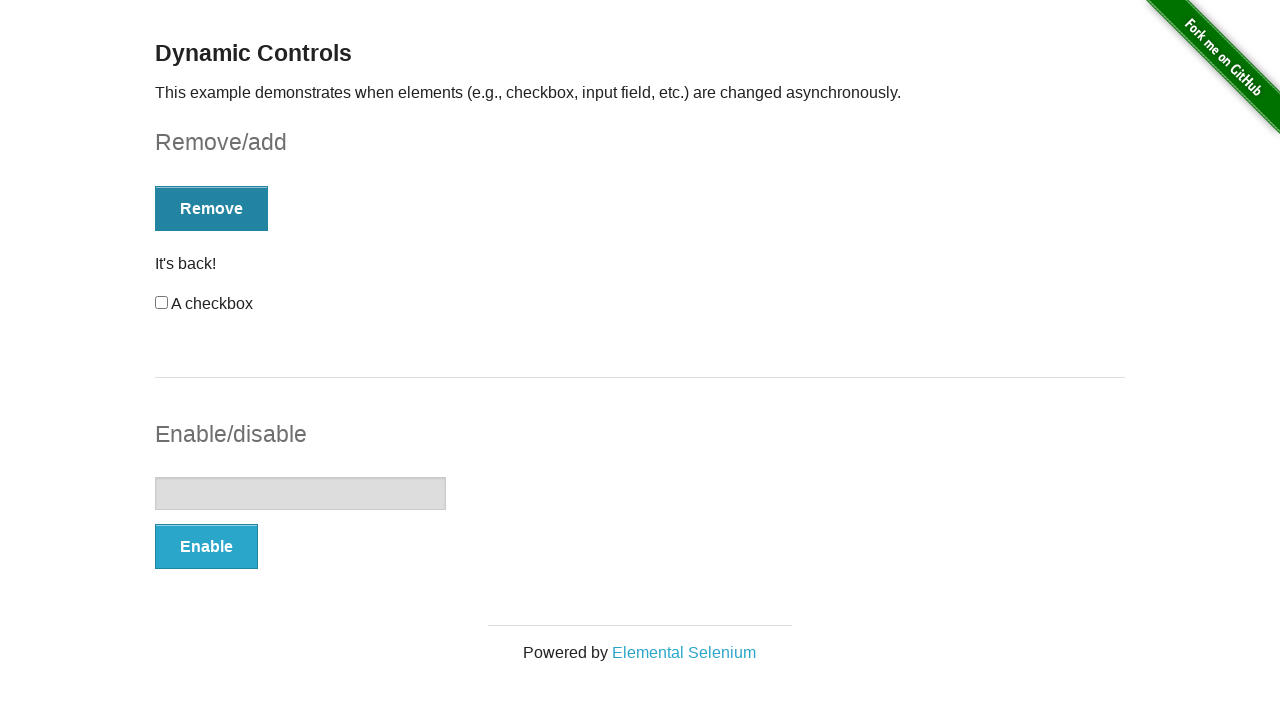

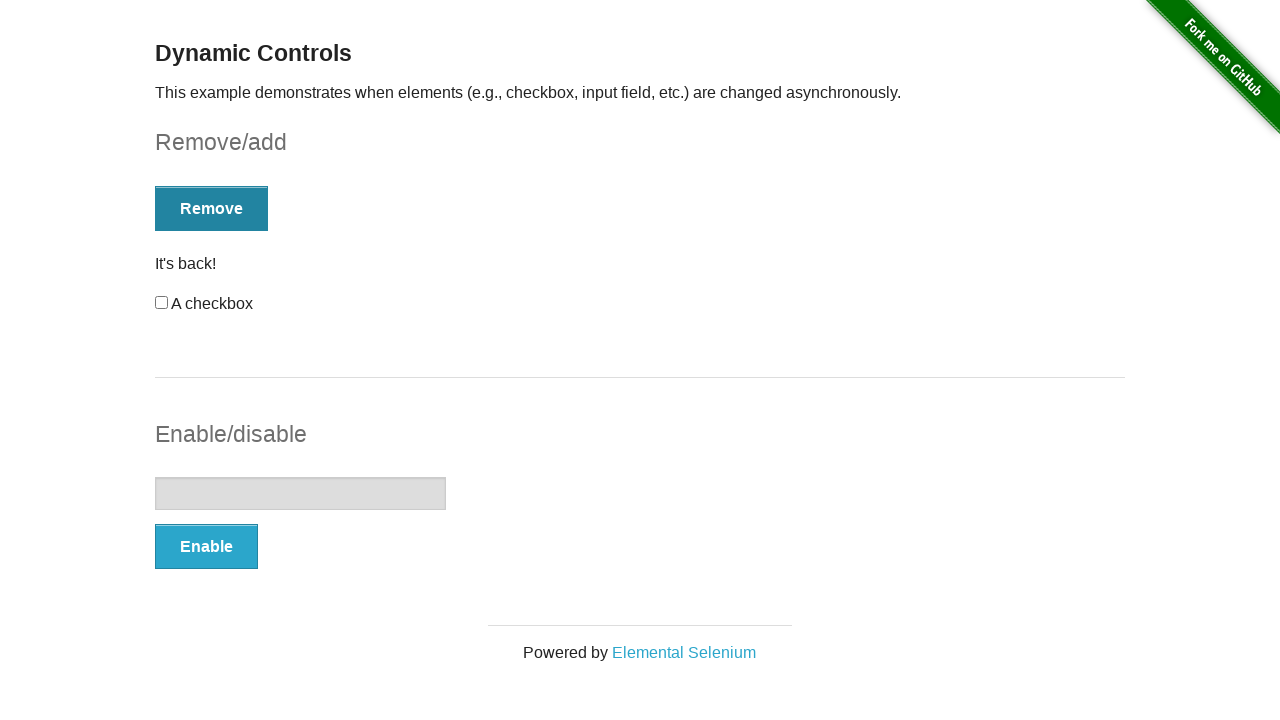